Tests Bootstrap dropdown functionality by clicking the dropdown button and selecting "Another action" from the dropdown menu

Starting URL: https://getbootstrap.com/docs/4.0/components/dropdowns/

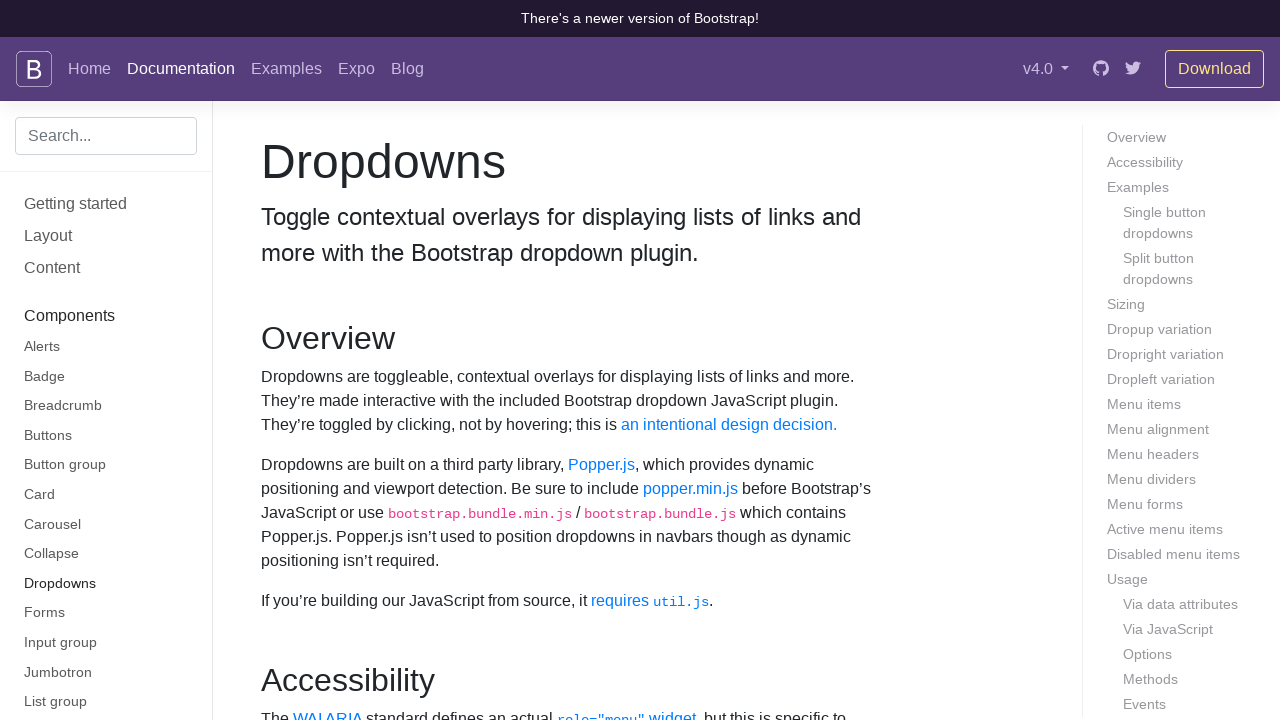

Clicked dropdown button to open the menu at (370, 360) on button#dropdownMenuButton
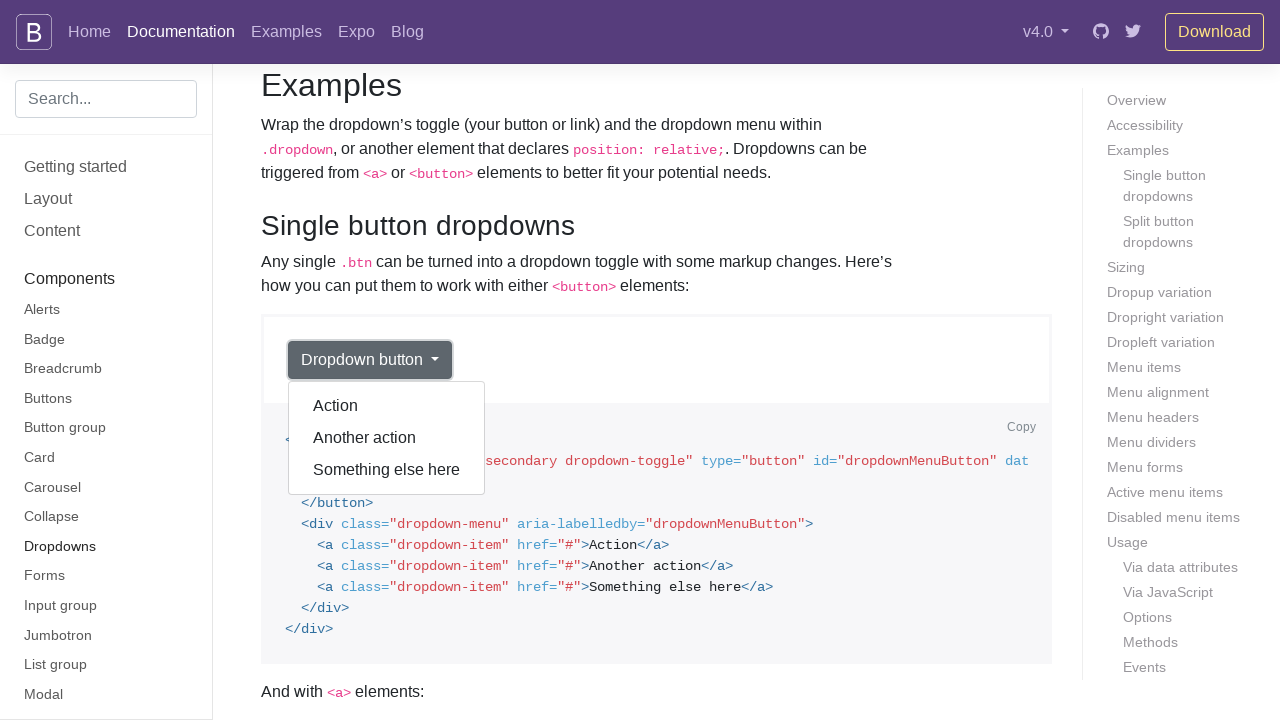

Dropdown menu appeared with options
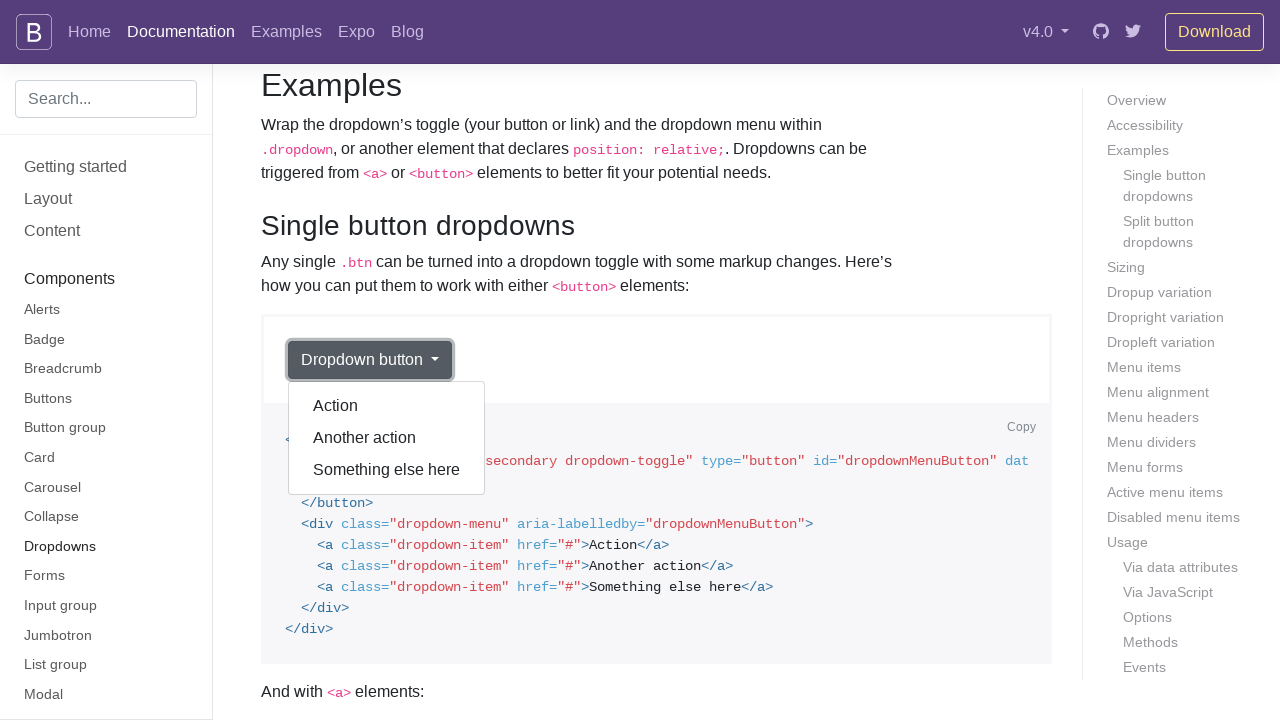

Clicked 'Another action' from the dropdown menu at (387, 438) on div.dropdown-menu.show a:has-text('Another action')
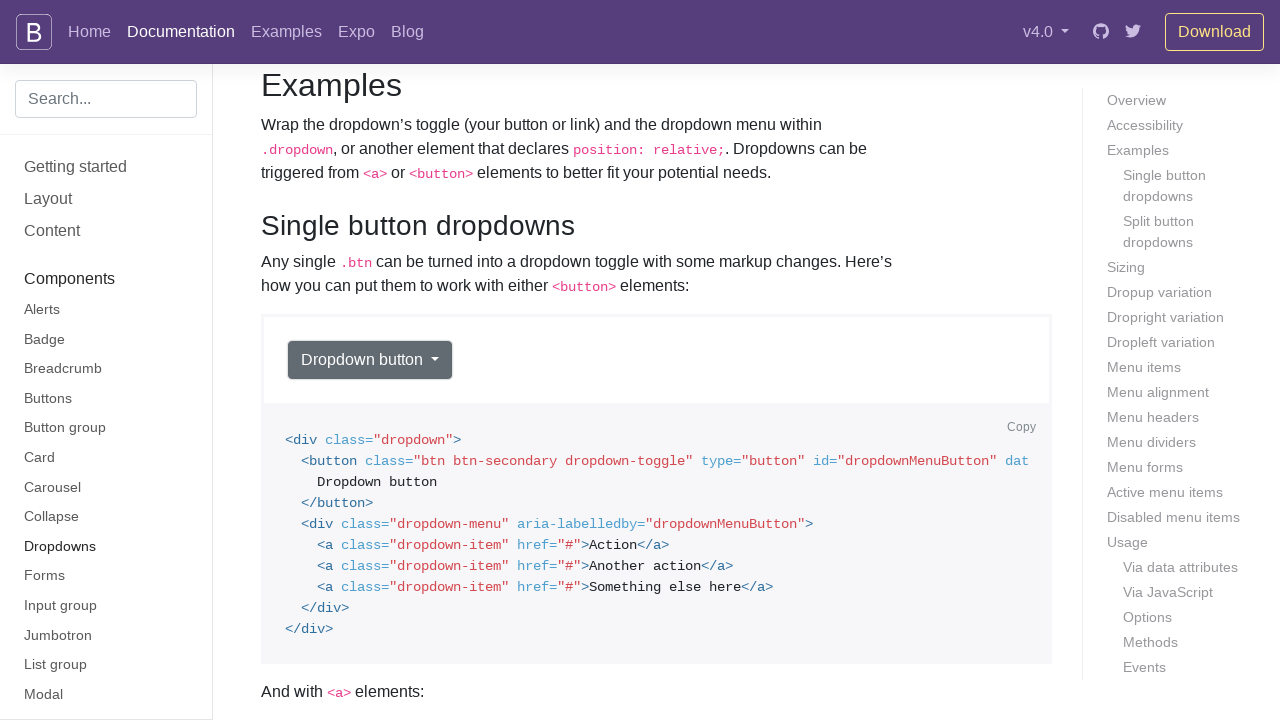

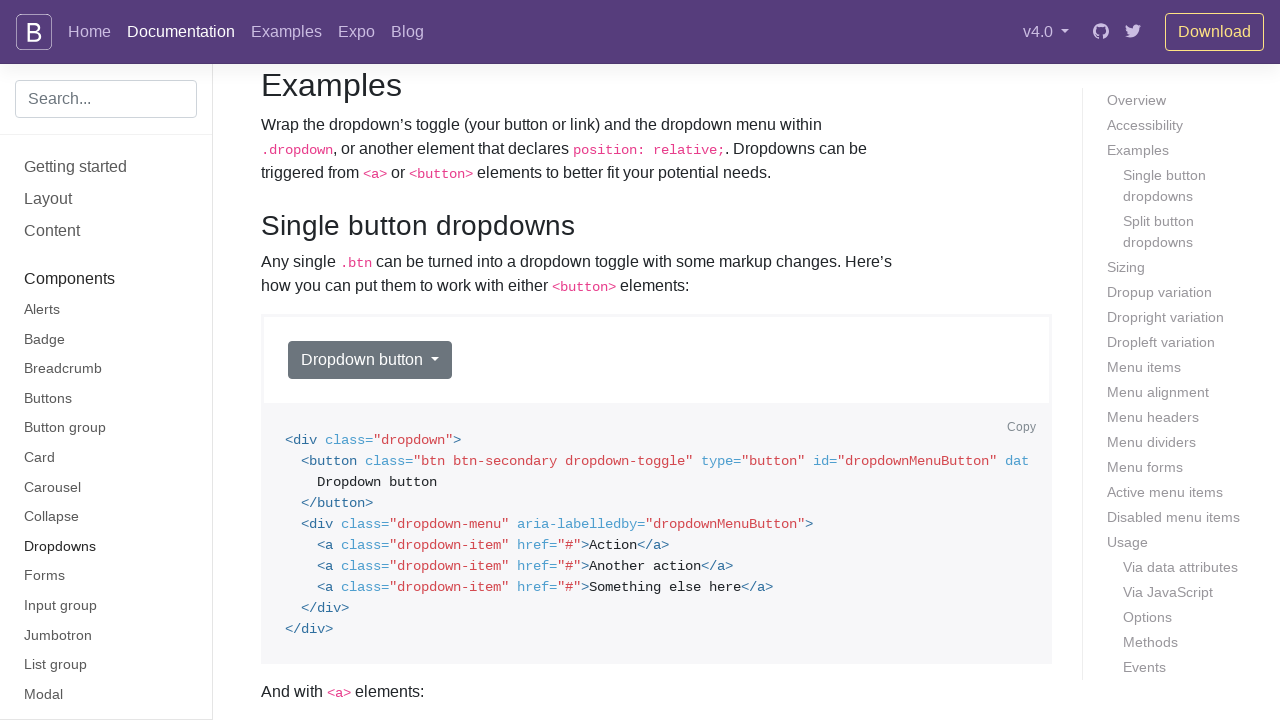